Tests alert handling by triggering alerts, verifying alert text, and accepting them

Starting URL: https://rahulshettyacademy.com/AutomationPractice/

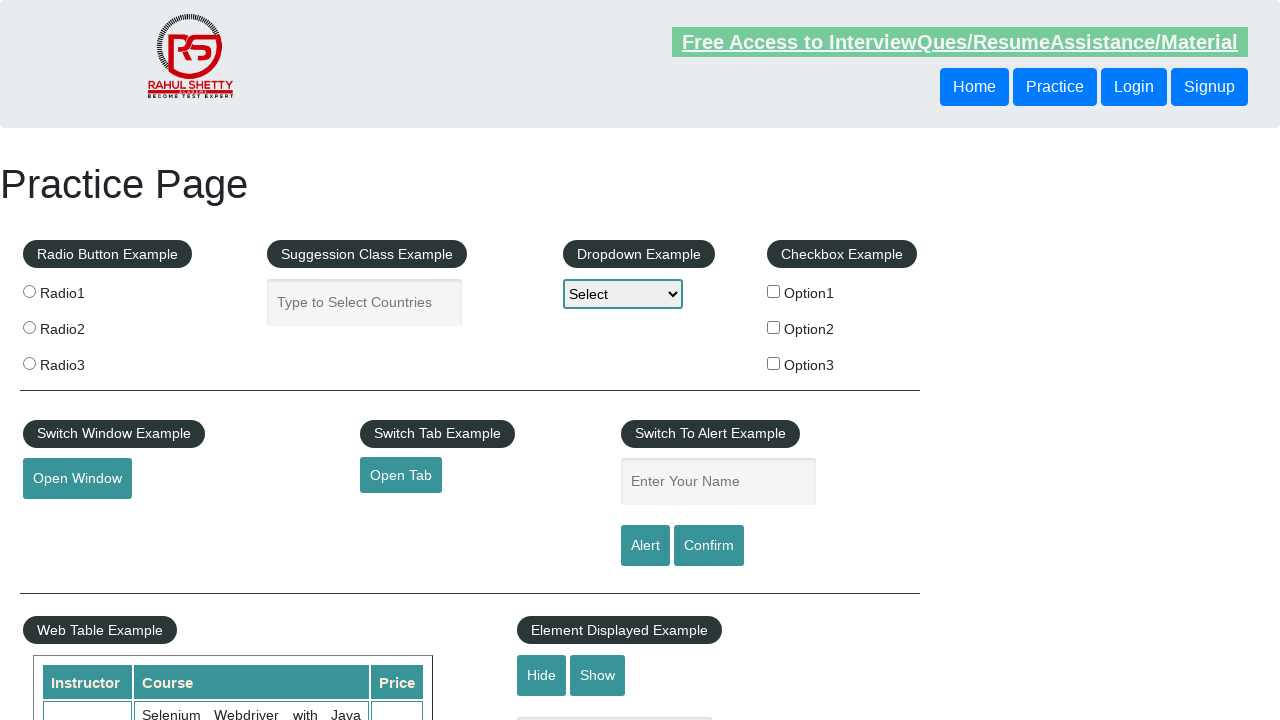

Filled name field with 'Stori Card' on //*[@id='name']
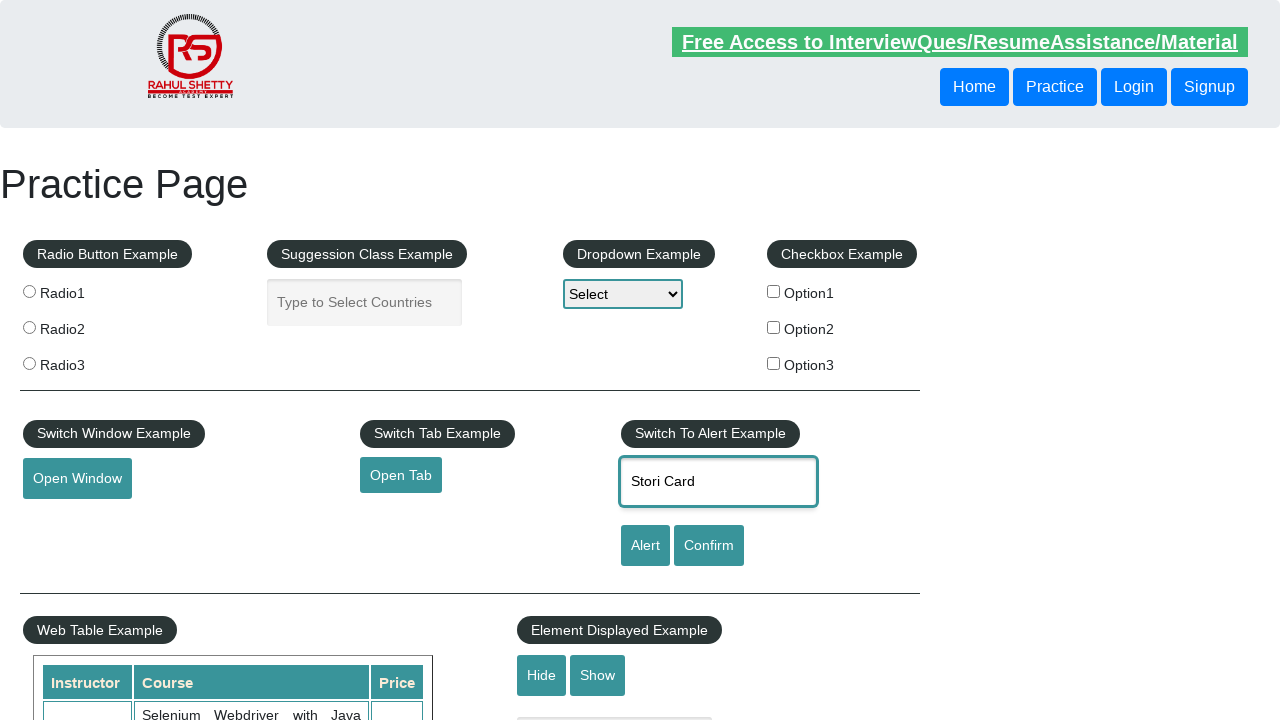

Set up dialog handler to accept alerts
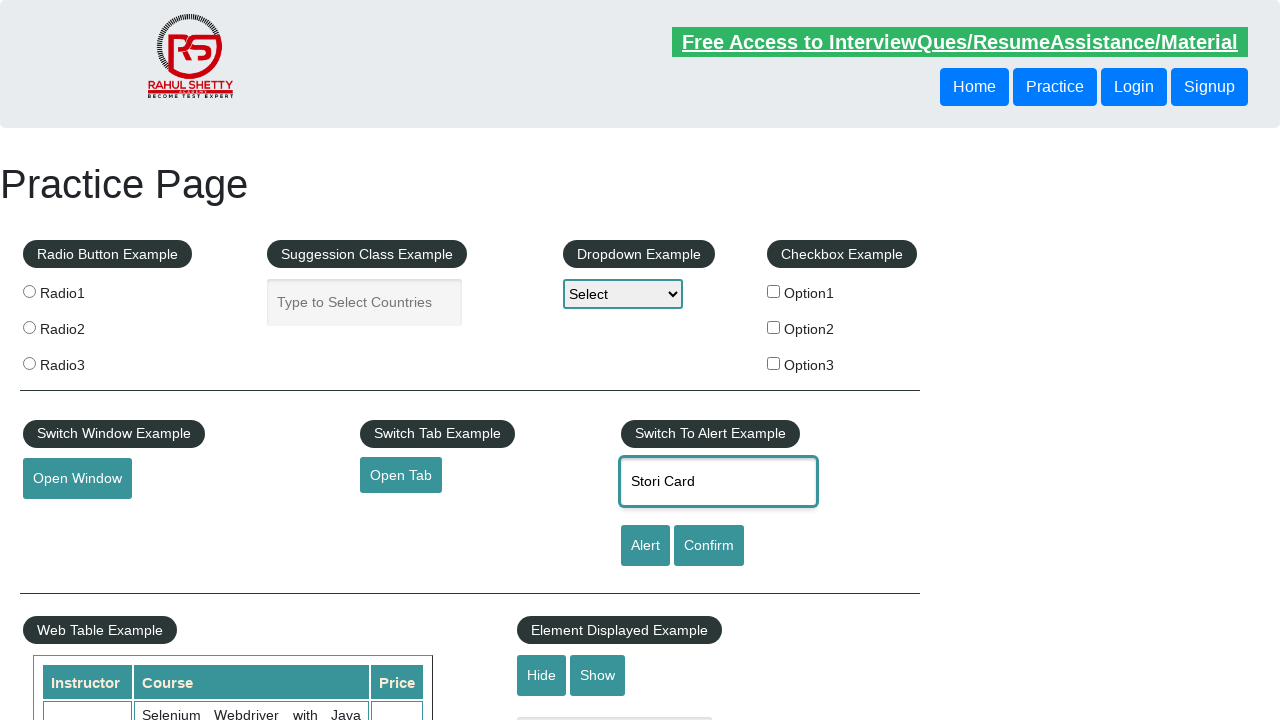

Clicked alert button to trigger alert at (645, 546) on input#alertbtn
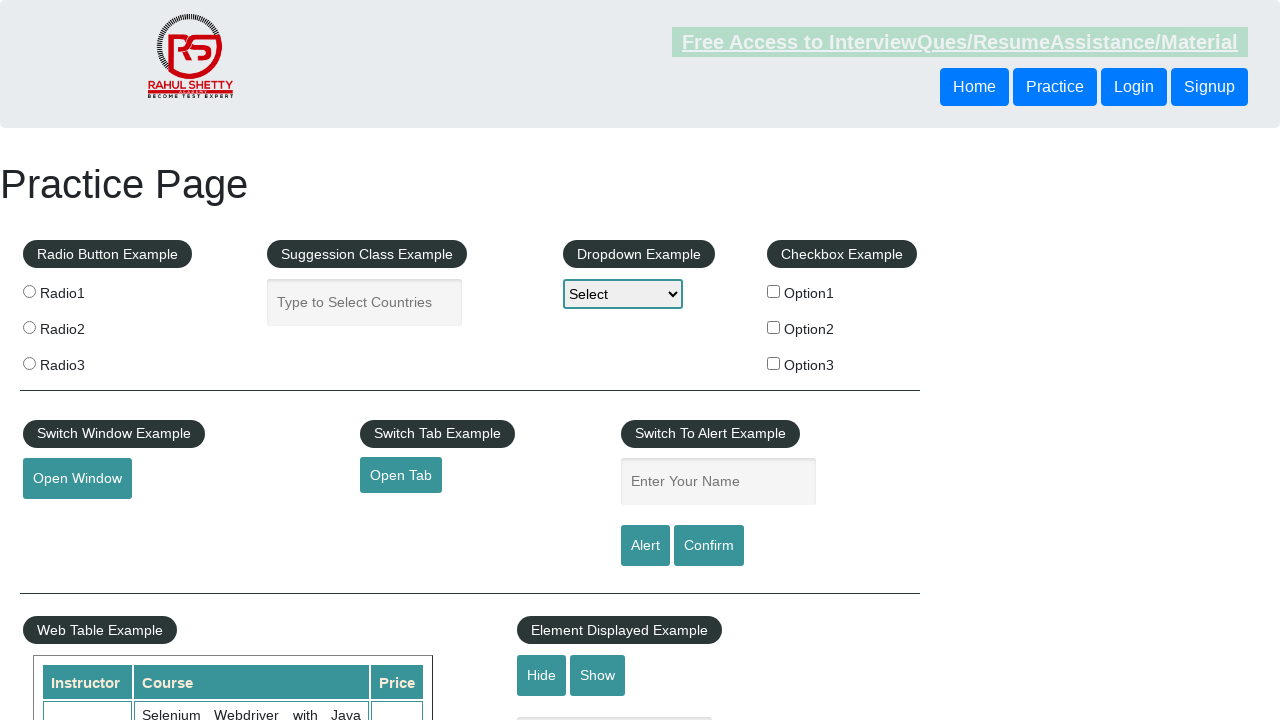

Filled name field again with 'Stori Card' for confirm dialog on //*[@id='name']
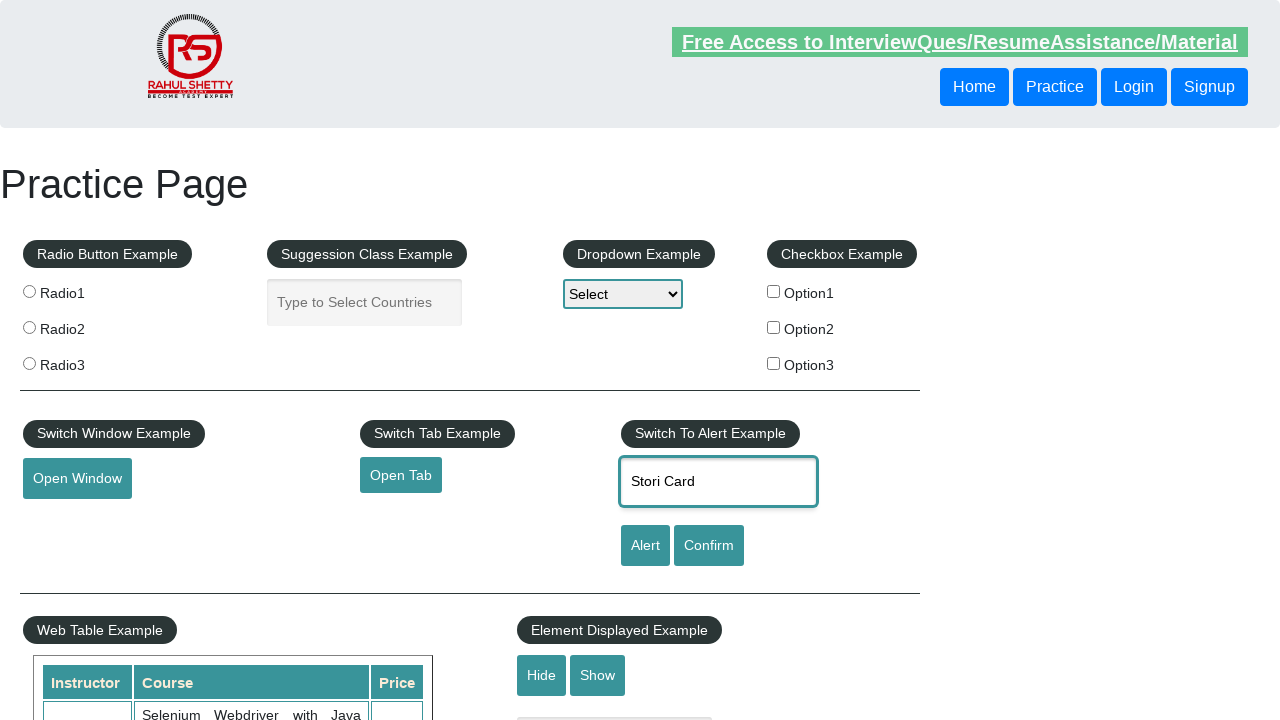

Clicked confirm button to trigger confirm dialog at (709, 546) on xpath=//*[@id='confirmbtn']
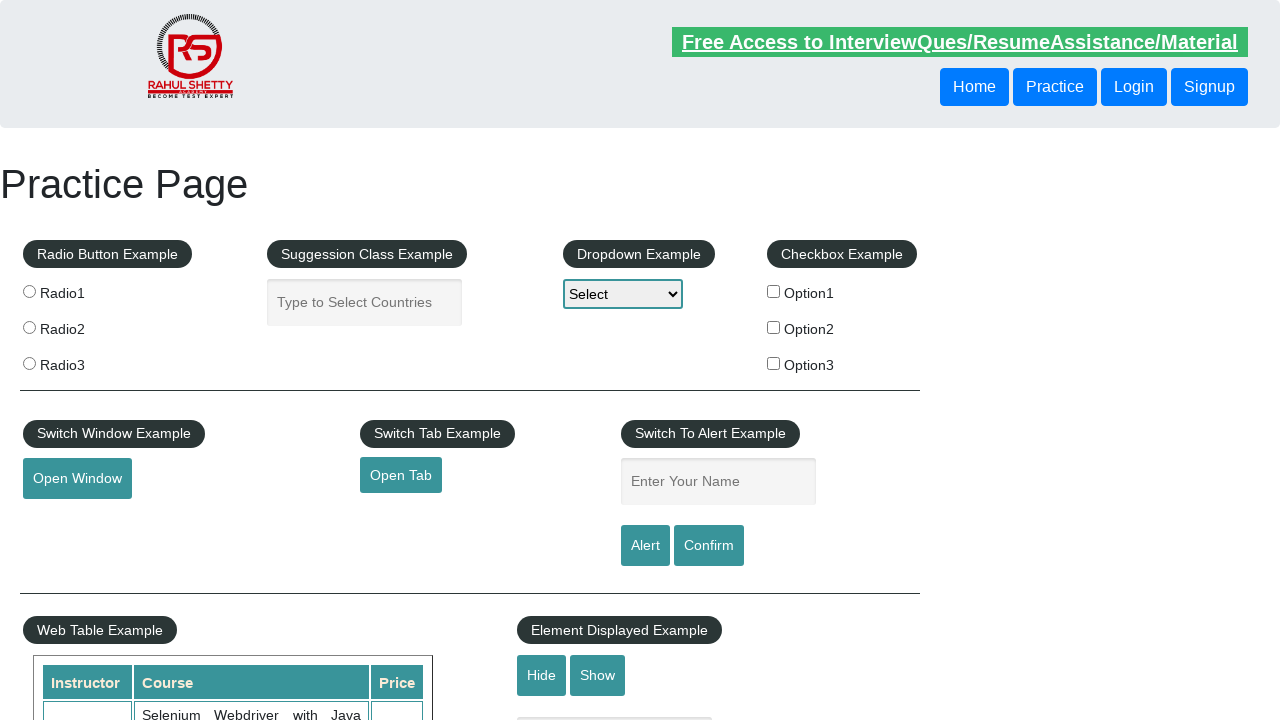

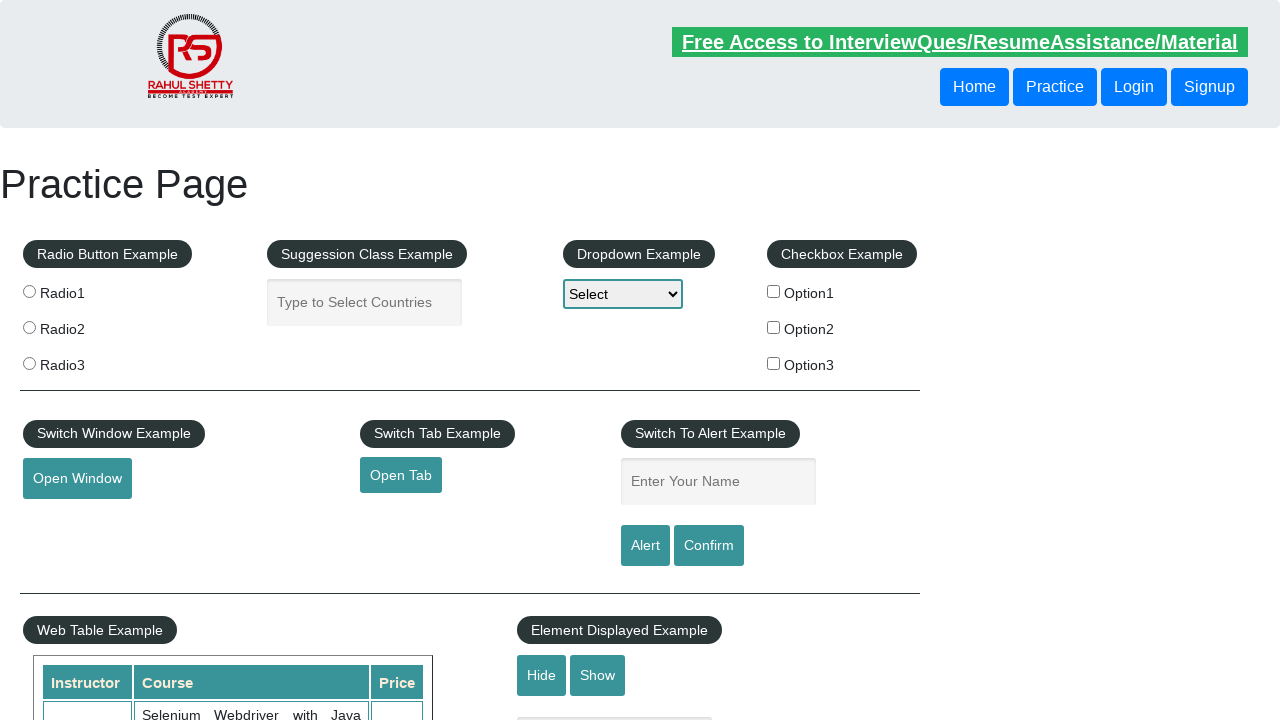